Fills out a CD case creation form with band name, album title, track listings, and selects display options

Starting URL: http://www.papercdcase.com/index.php

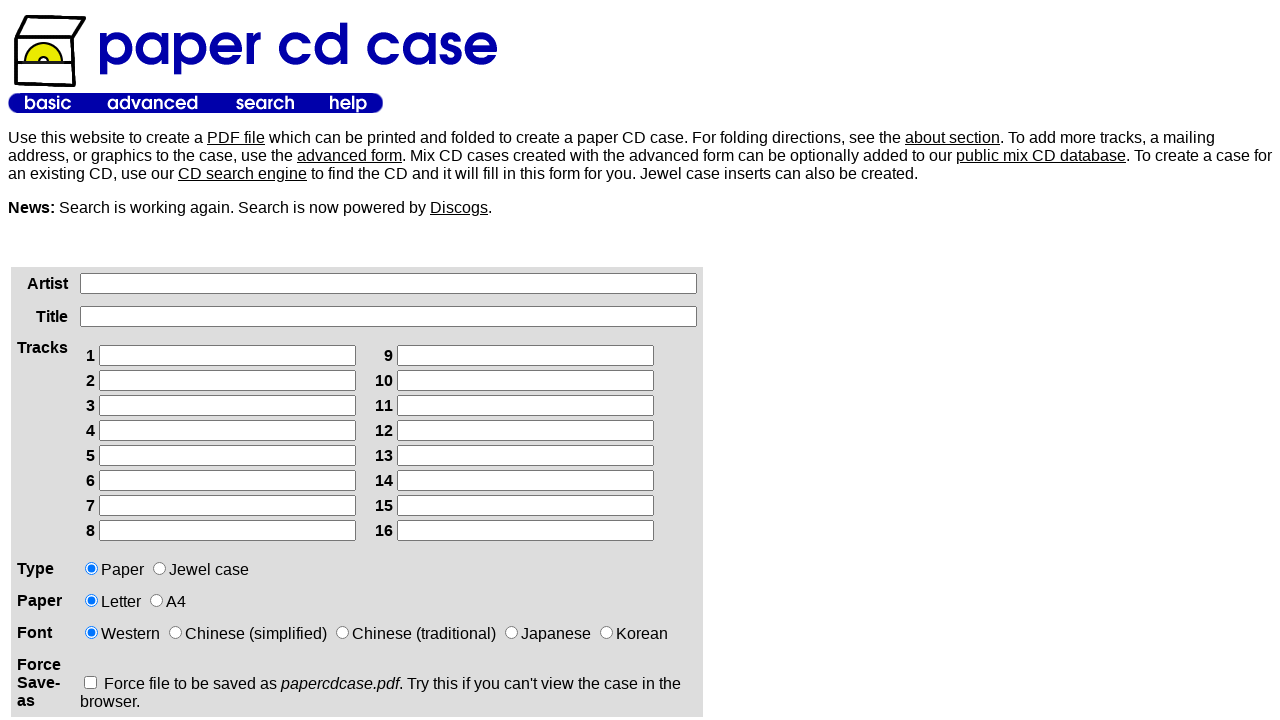

Navigated to CD case creation form at papercdcase.com
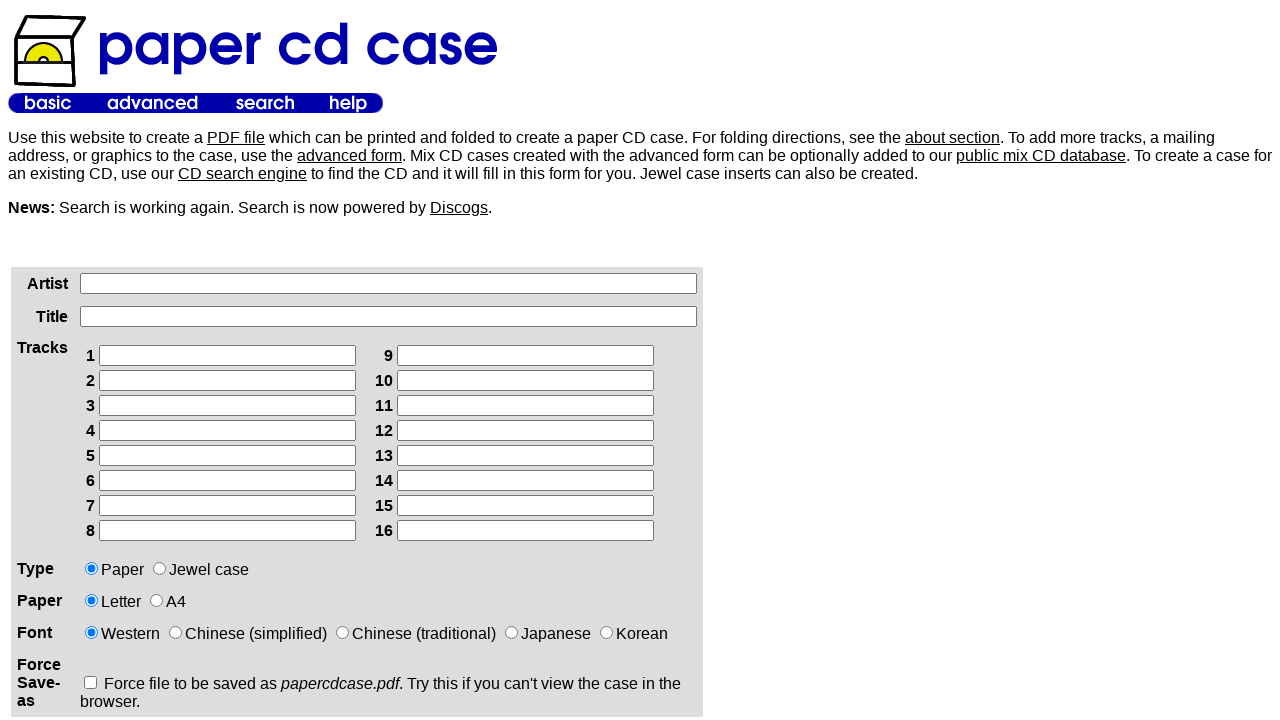

Filled Artist field with 'Normandie' on xpath=/html/body/table[2]/tbody/tr/td[1]/div/form/table/tbody/tr[1]/td[2]/input
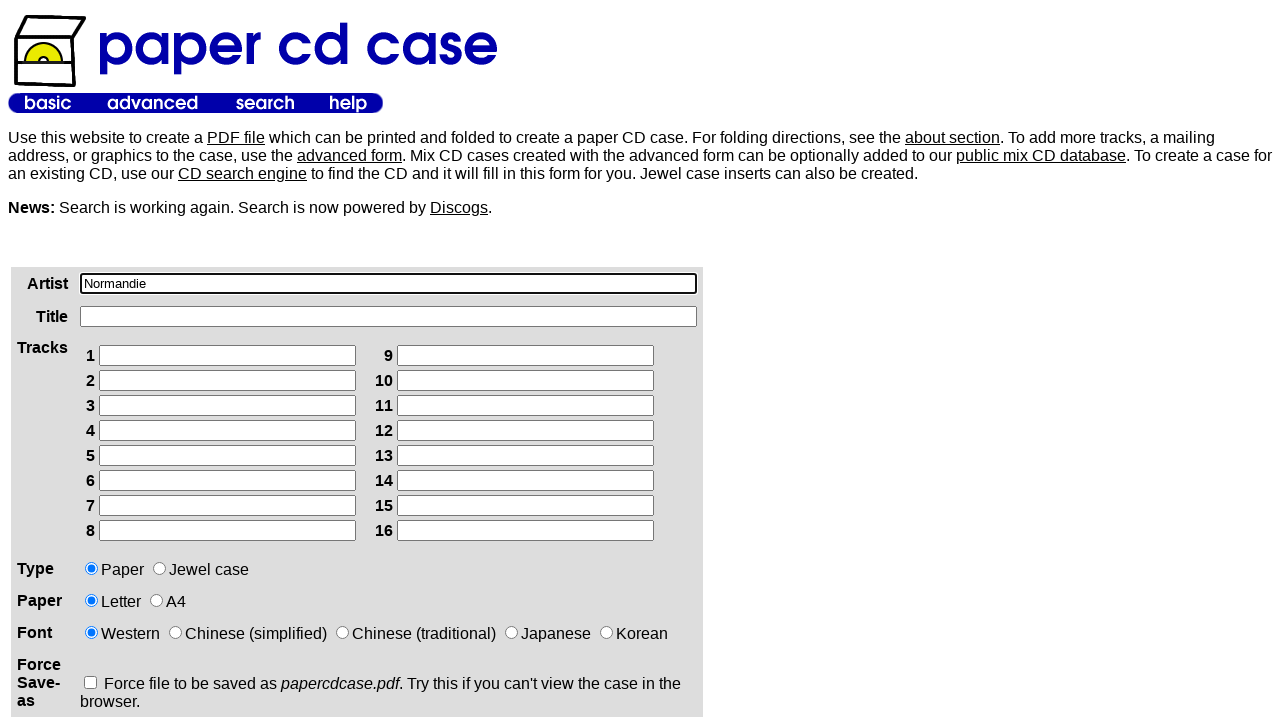

Filled Album Title field with 'White Flag' on xpath=/html/body/table[2]/tbody/tr/td[1]/div/form/table/tbody/tr[2]/td[2]/input
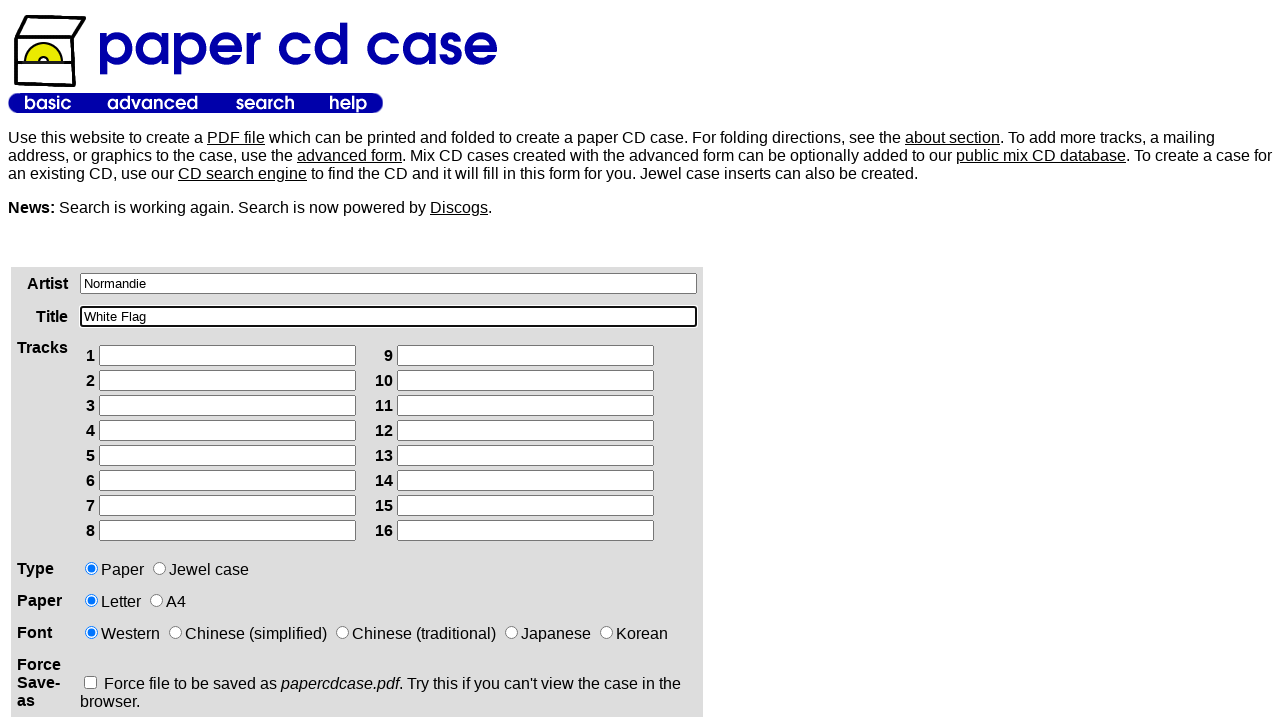

Filled track listing #1 with 'Ecstasy' on xpath=/html/body/table[2]/tbody/tr/td[1]/div/form/table/tbody/tr[3]/td[2]/table/
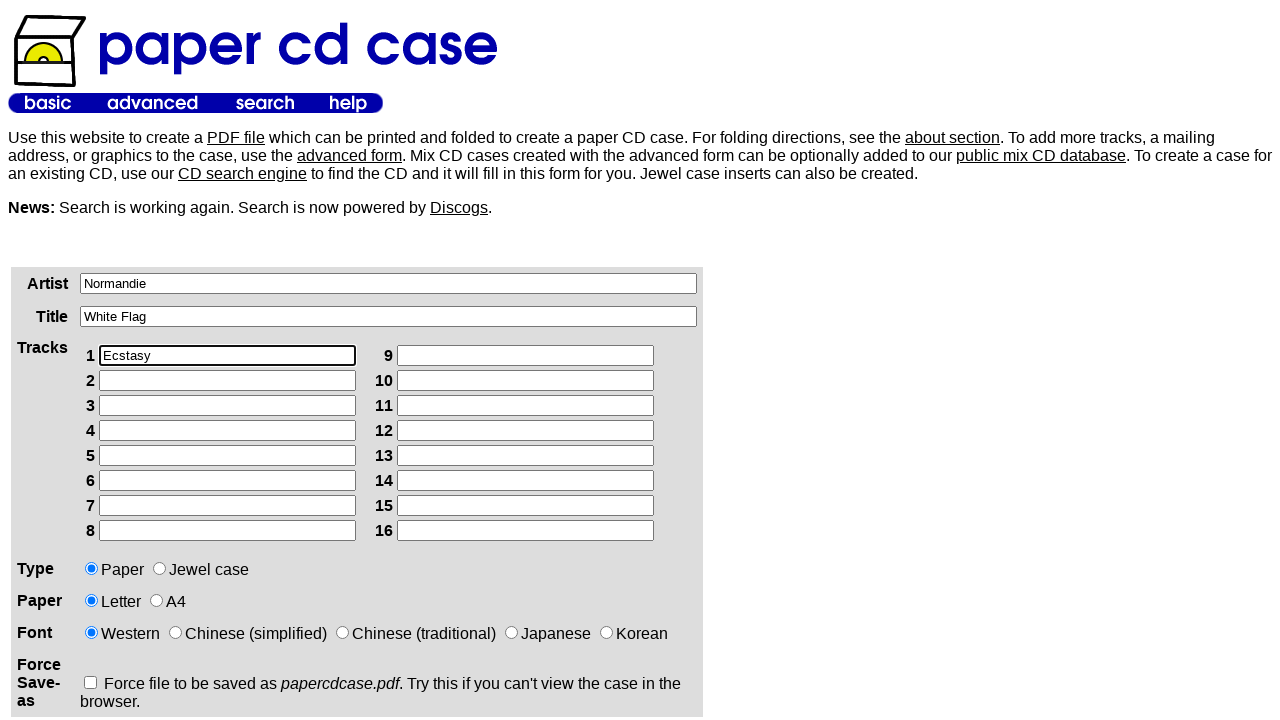

Filled track listing #2 with 'White Flag' on xpath=/html/body/table[2]/tbody/tr/td[1]/div/form/table/tbody/tr[3]/td[2]/table/
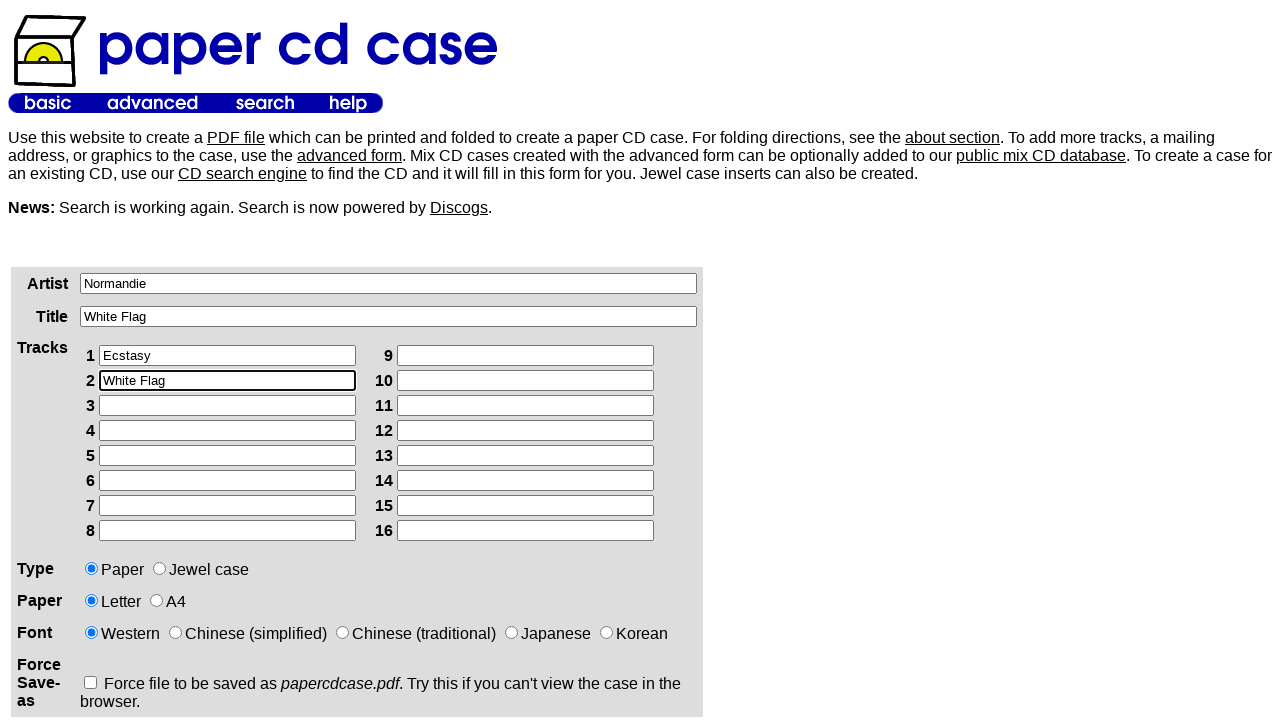

Filled track listing #3 with 'Enough' on xpath=/html/body/table[2]/tbody/tr/td[1]/div/form/table/tbody/tr[3]/td[2]/table/
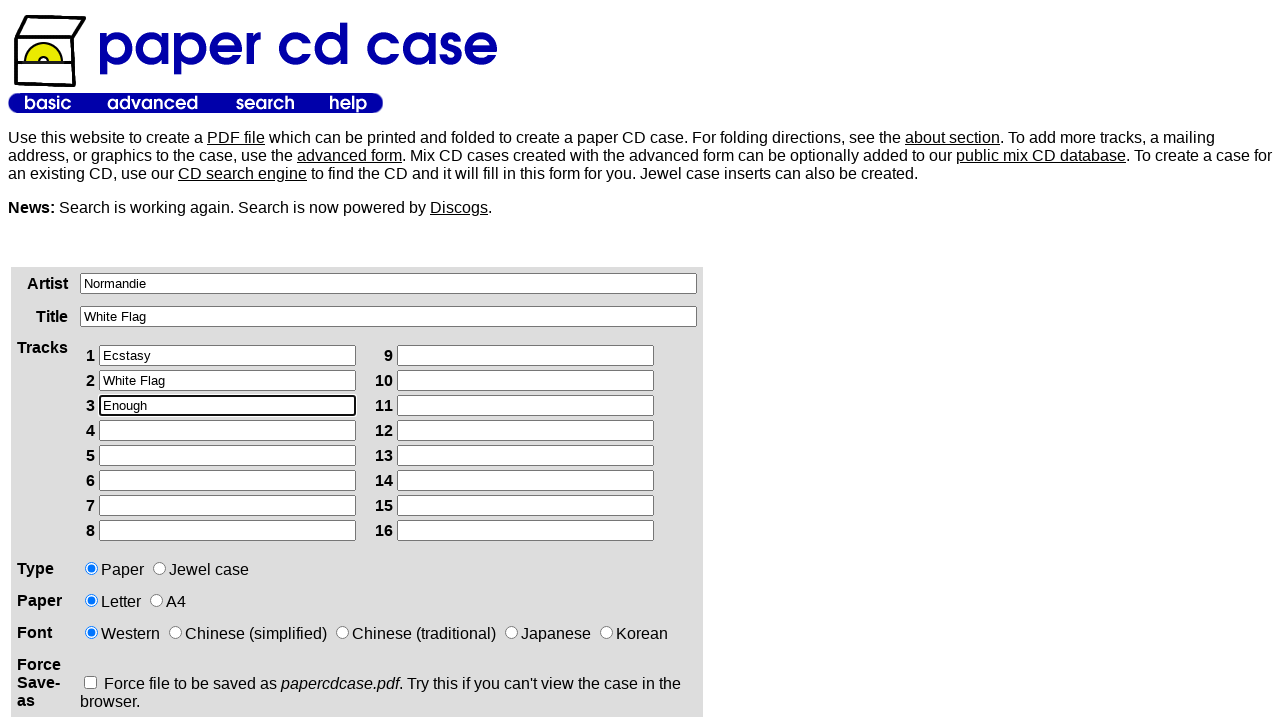

Filled track listing #4 with 'Dead' on xpath=/html/body/table[2]/tbody/tr/td[1]/div/form/table/tbody/tr[3]/td[2]/table/
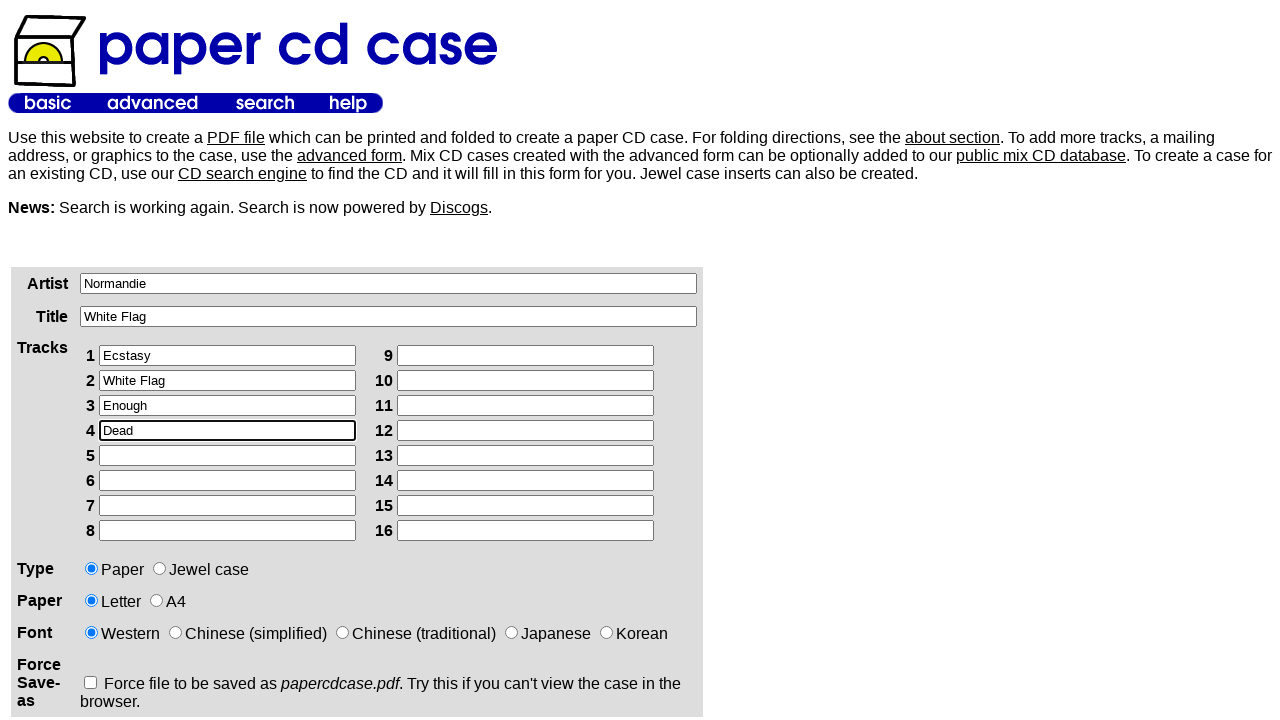

Filled track listing #5 with '(Don't) Need You' on xpath=/html/body/table[2]/tbody/tr/td[1]/div/form/table/tbody/tr[3]/td[2]/table/
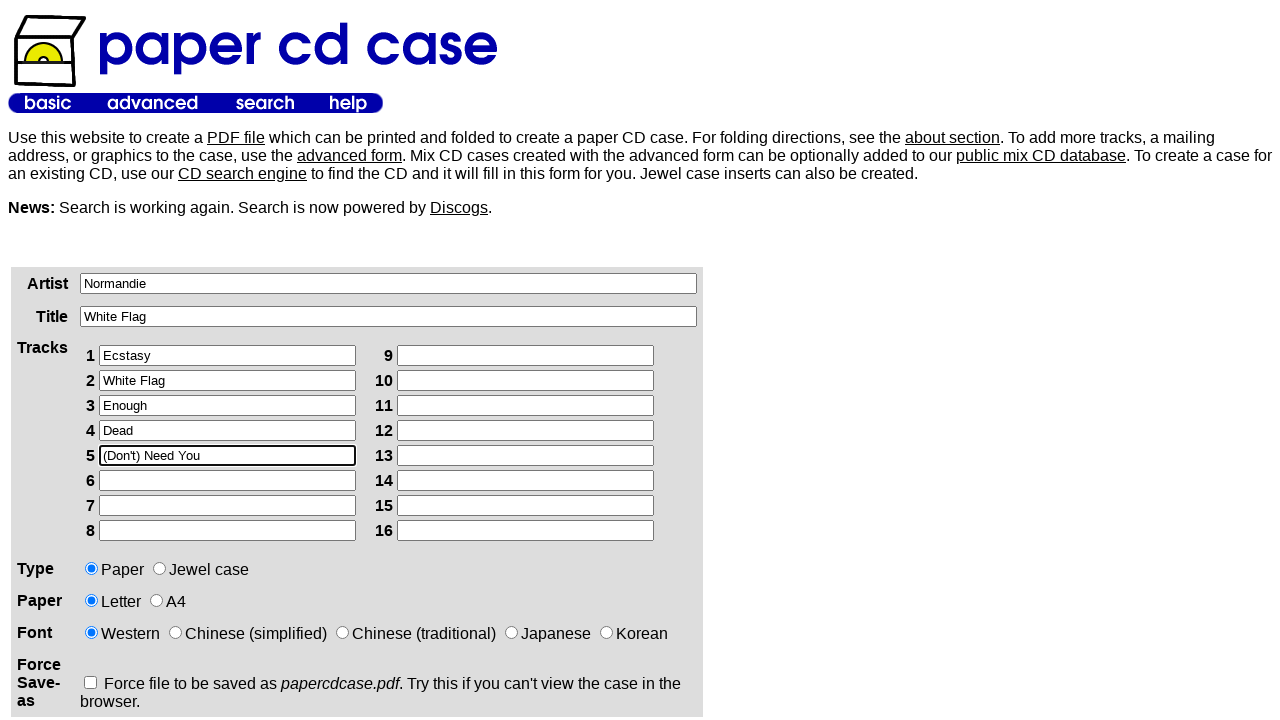

Filled track listing #6 with 'The Bell' on xpath=/html/body/table[2]/tbody/tr/td[1]/div/form/table/tbody/tr[3]/td[2]/table/
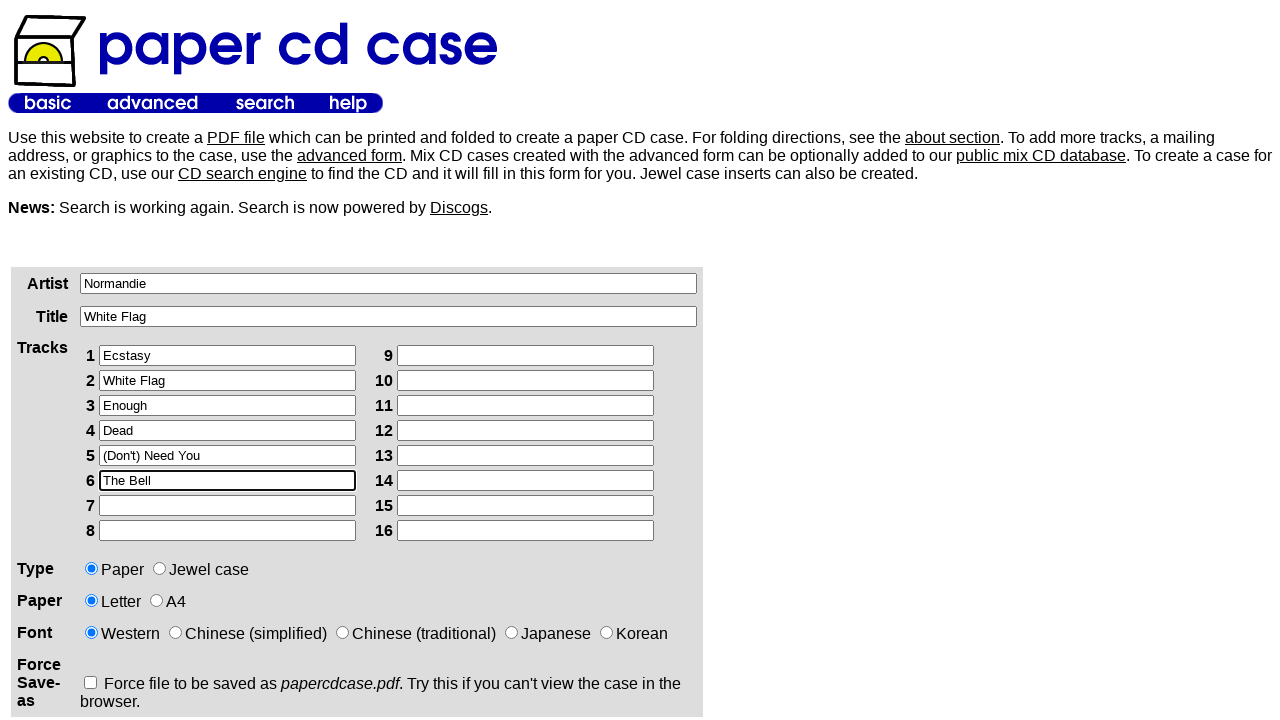

Filled track listing #7 with 'Moth' on xpath=/html/body/table[2]/tbody/tr/td[1]/div/form/table/tbody/tr[3]/td[2]/table/
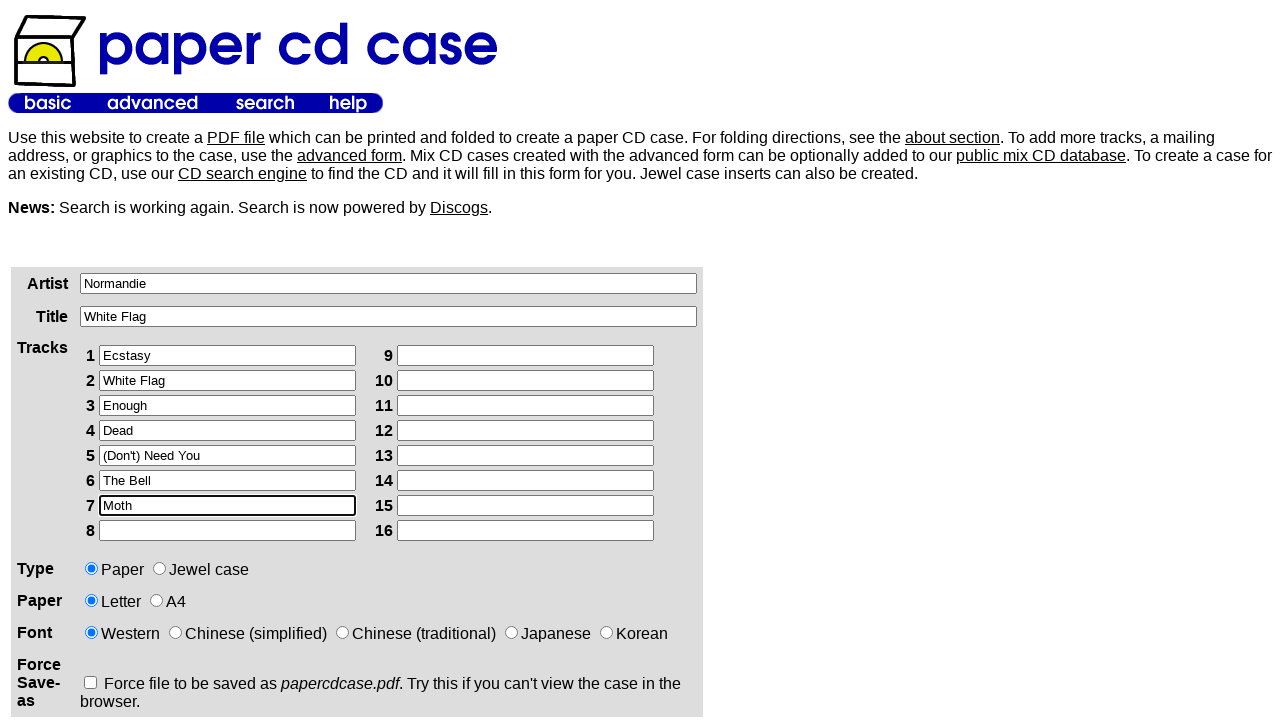

Filled track listing #8 with 'Maniacs' on xpath=/html/body/table[2]/tbody/tr/td[1]/div/form/table/tbody/tr[3]/td[2]/table/
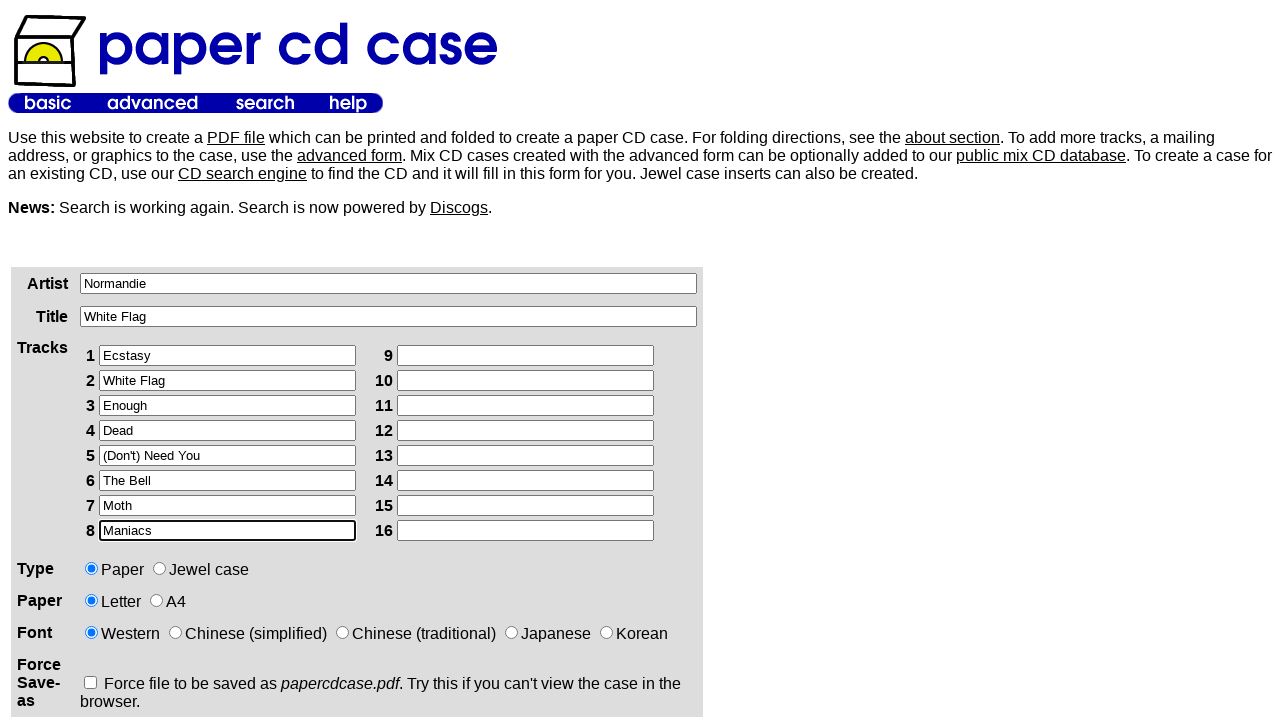

Filled track listing #9 with 'Summer' on xpath=/html/body/table[2]/tbody/tr/td[1]/div/form/table/tbody/tr[3]/td[2]/table/
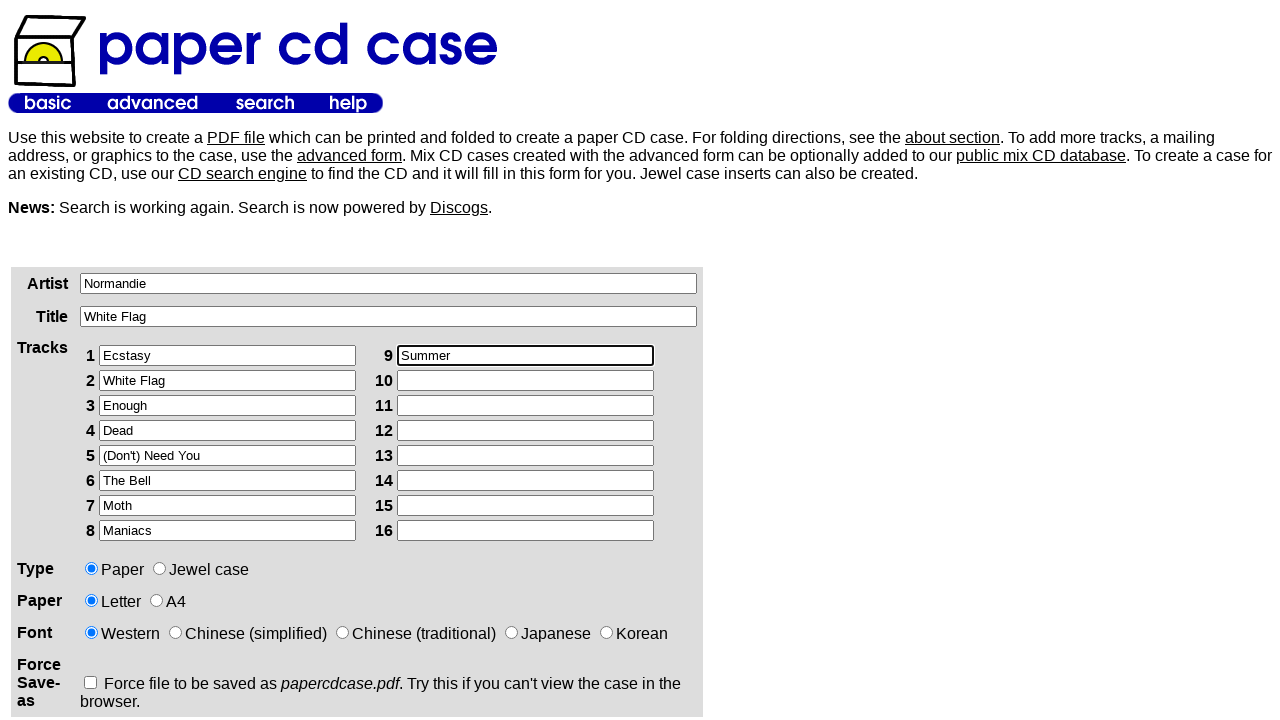

Filled track listing #10 with 'Keep Fucking It Up' on xpath=/html/body/table[2]/tbody/tr/td[1]/div/form/table/tbody/tr[3]/td[2]/table/
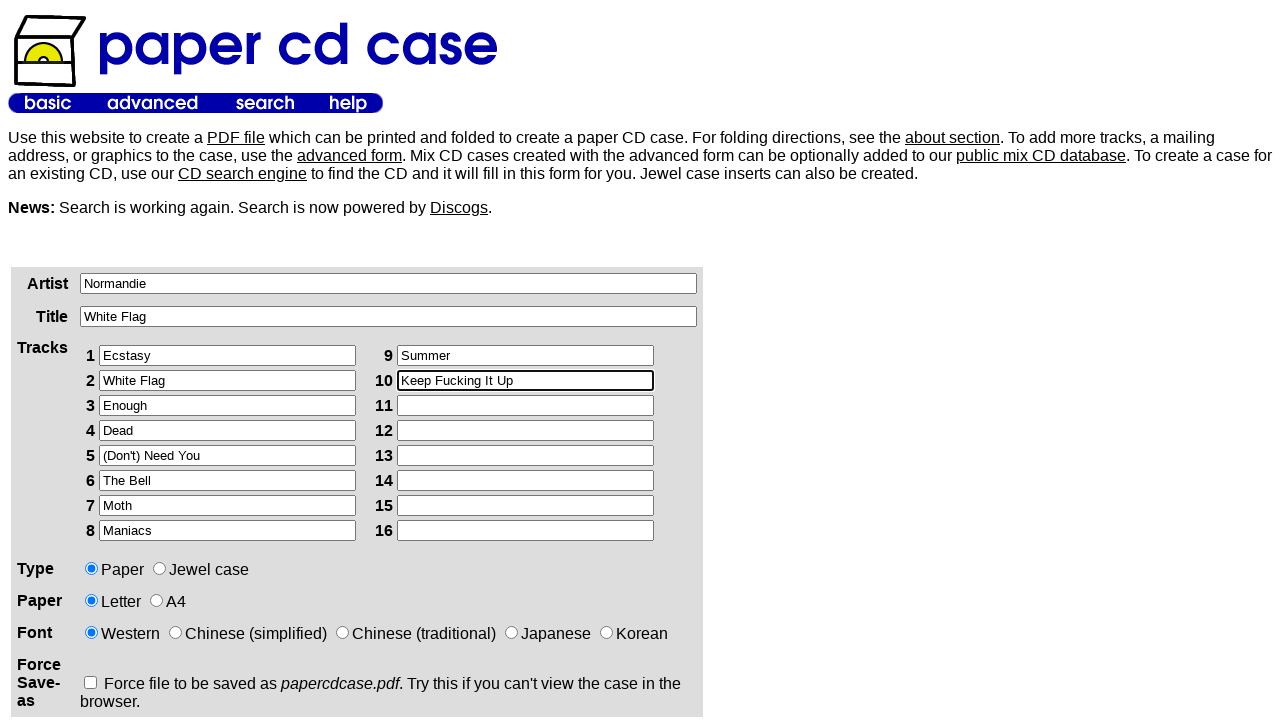

Filled track listing #11 with 'Fever' on xpath=/html/body/table[2]/tbody/tr/td[1]/div/form/table/tbody/tr[3]/td[2]/table/
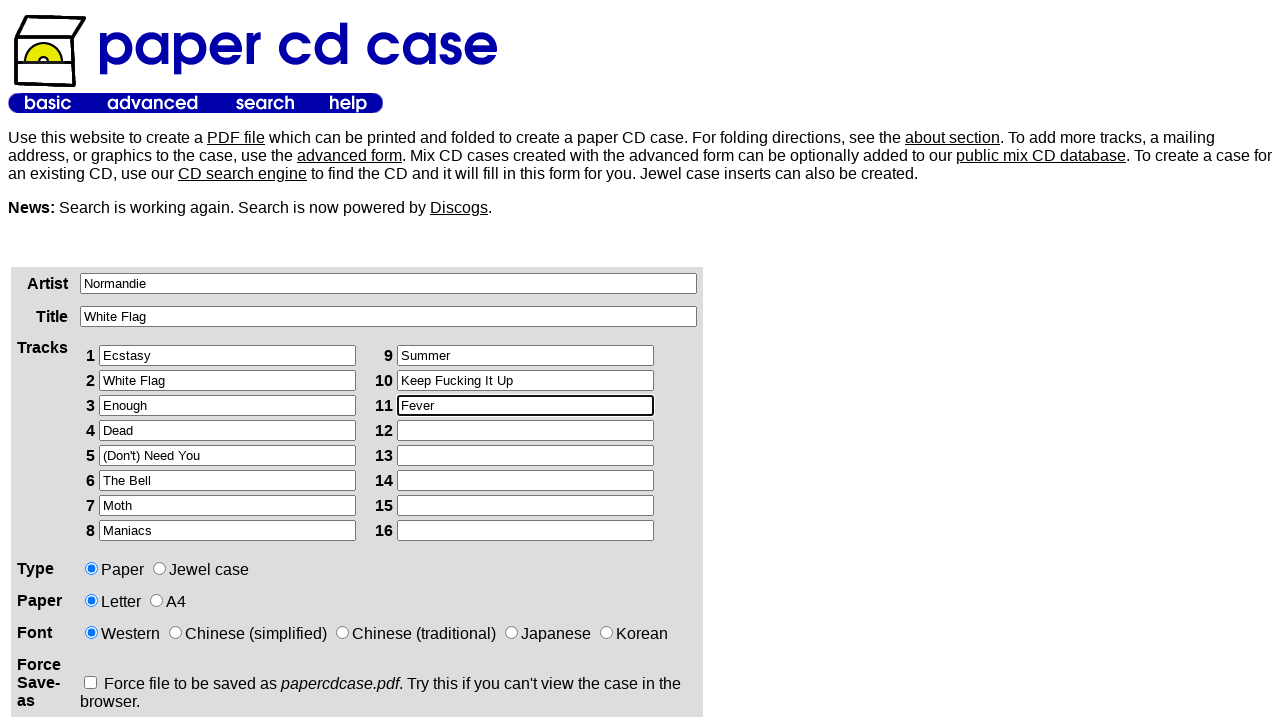

Filled track listing #12 with 'Heaven' on xpath=/html/body/table[2]/tbody/tr/td[1]/div/form/table/tbody/tr[3]/td[2]/table/
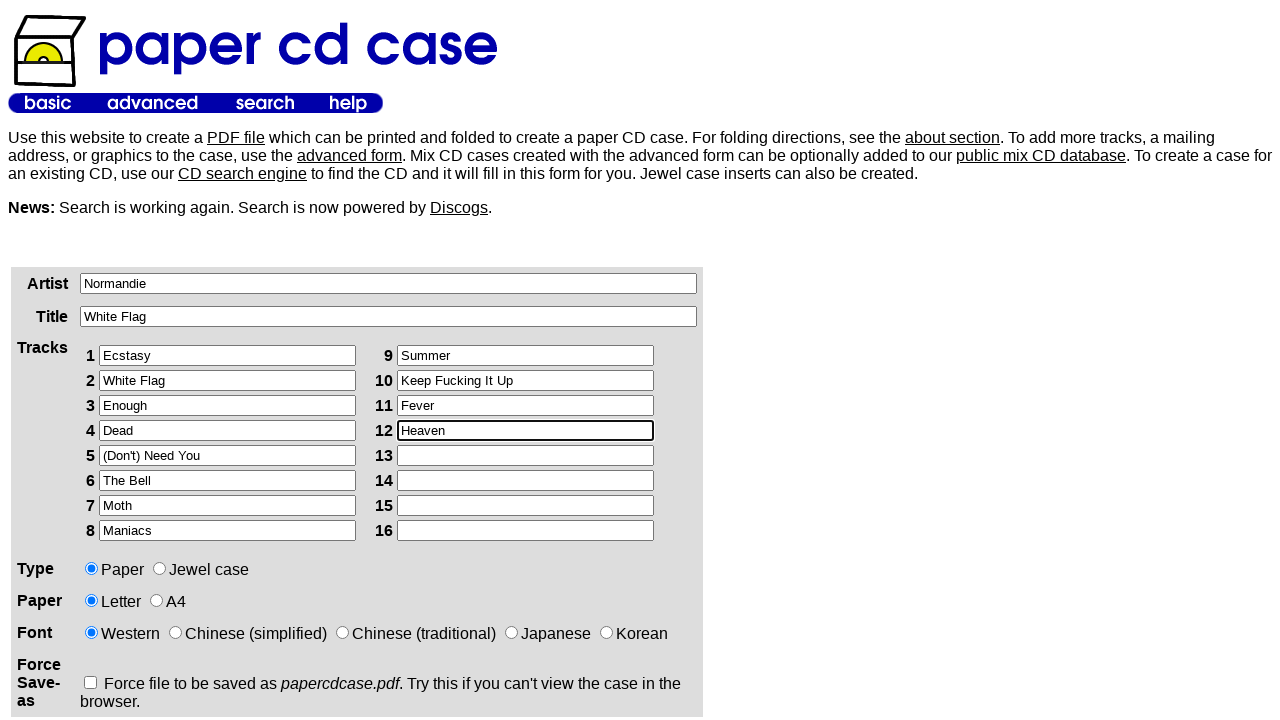

Selected Type display option (second radio button) at (160, 568) on xpath=/html/body/table[2]/tbody/tr/td[1]/div/form/table/tbody/tr[4]/td[2]/input[
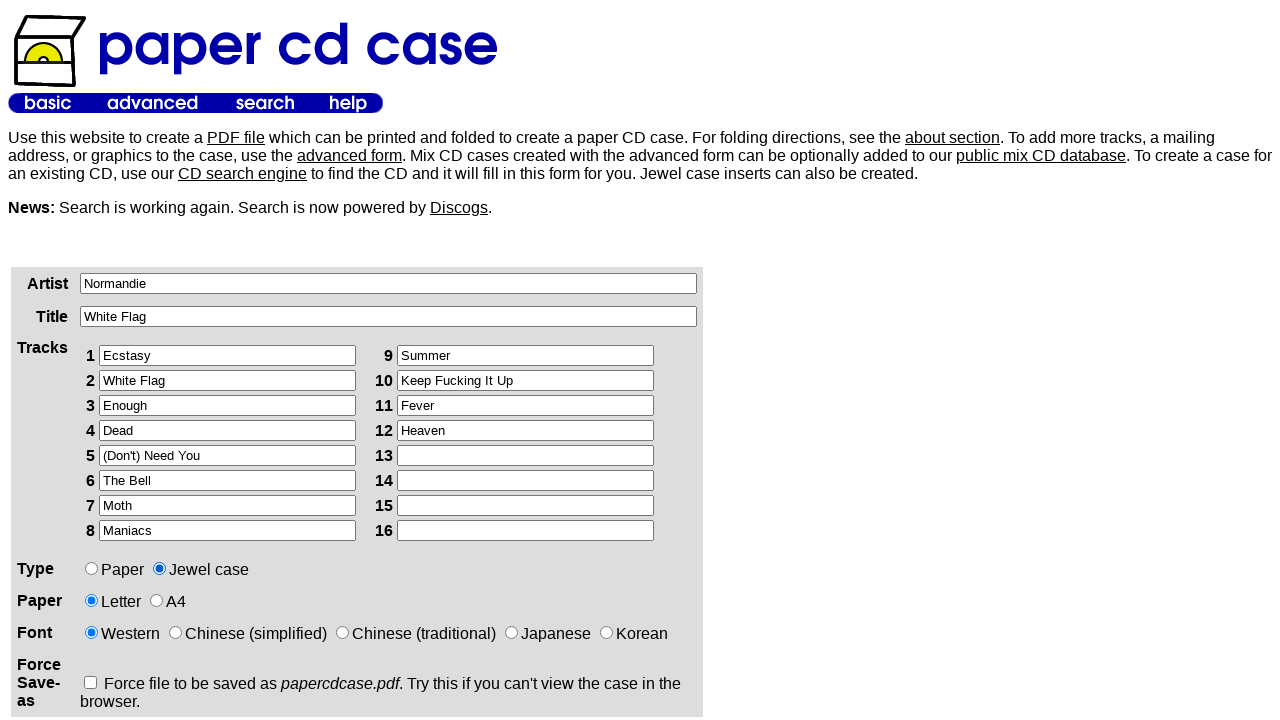

Selected Paper display option (second radio button) at (156, 600) on xpath=/html/body/table[2]/tbody/tr/td[1]/div/form/table/tbody/tr[5]/td[2]/input[
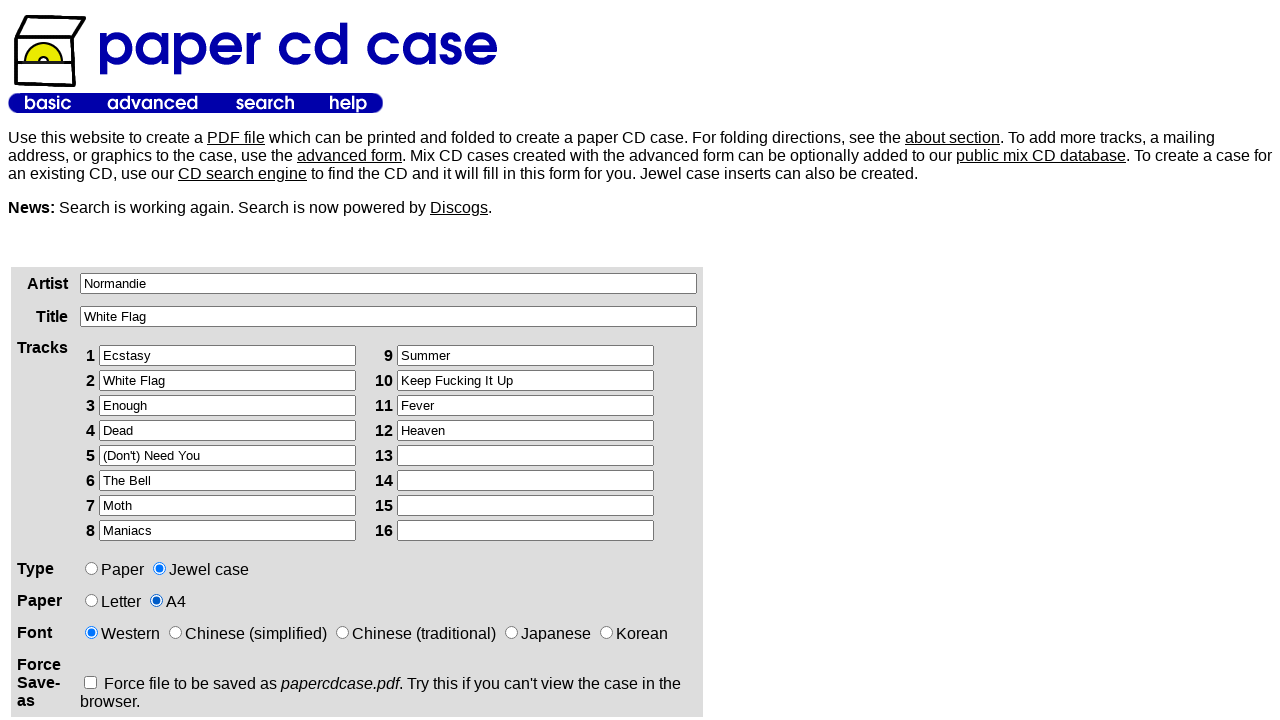

Submitted the CD case creation form at (125, 360) on xpath=/html/body/table[2]/tbody/tr/td[1]/div/form/p/input
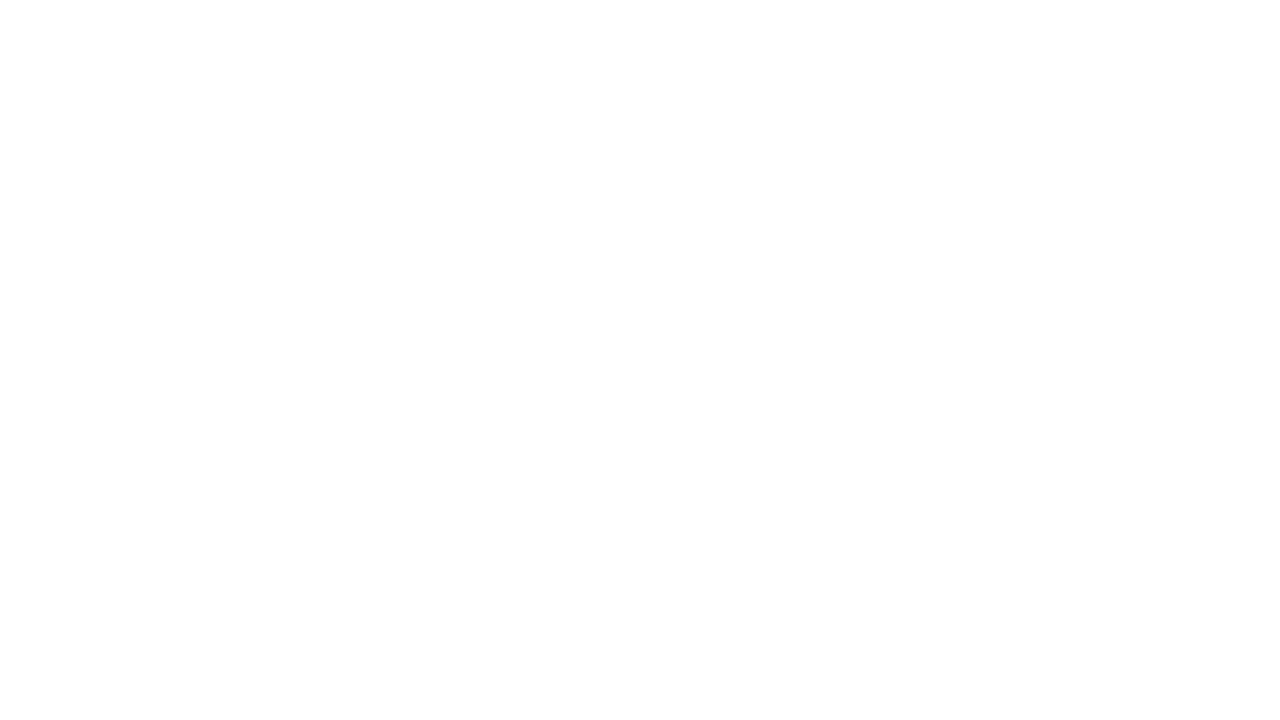

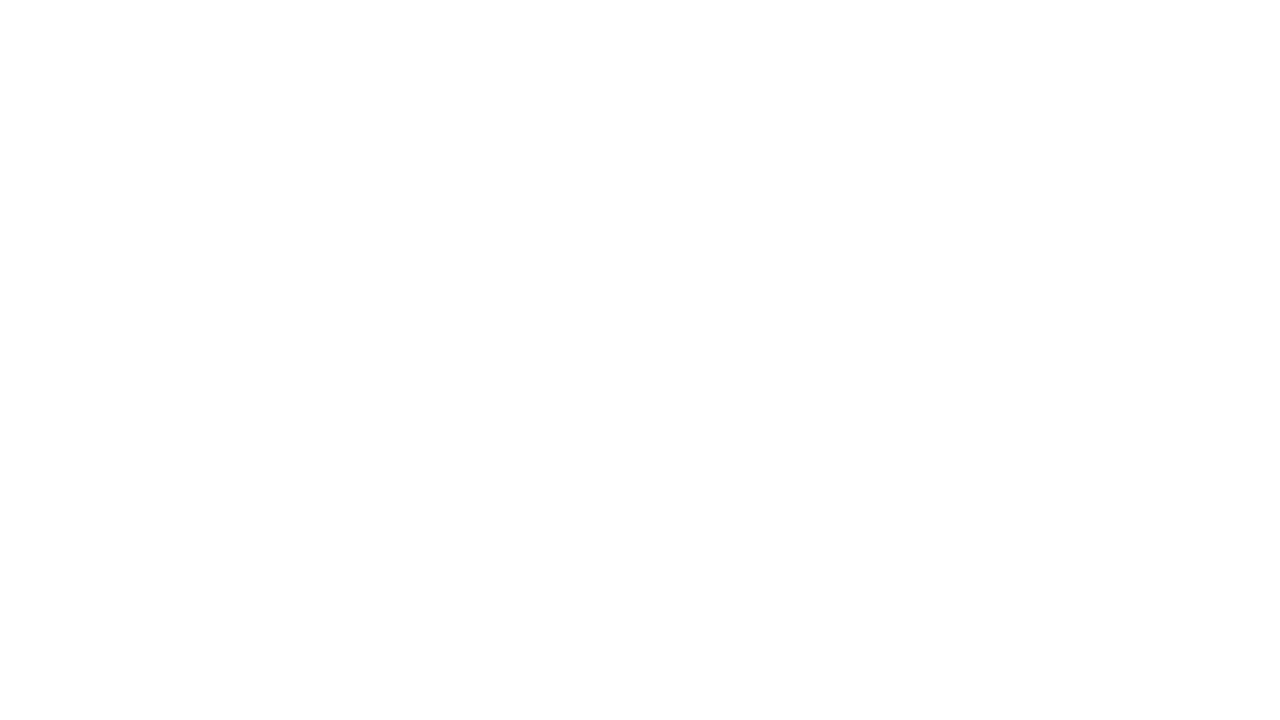